Tests a web form by entering text into a text box, submitting the form, and verifying the success message is displayed.

Starting URL: https://www.selenium.dev/selenium/web/web-form.html

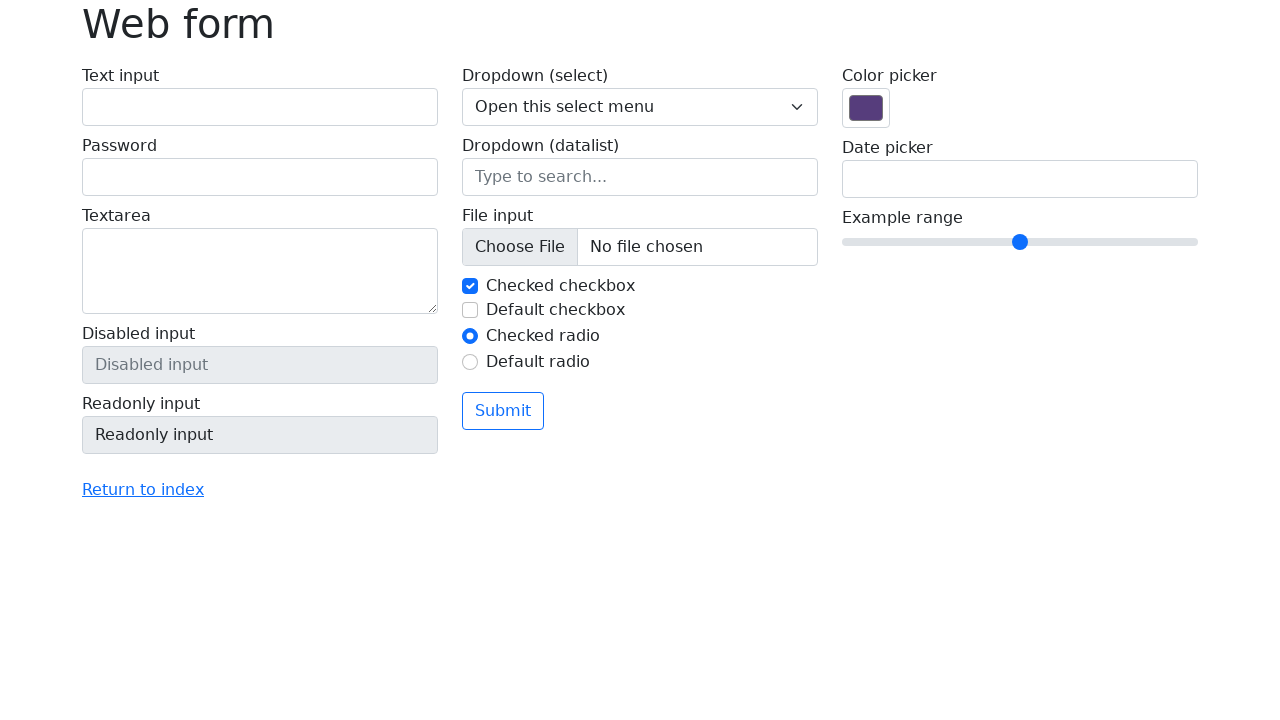

Verified page title is 'Web form'
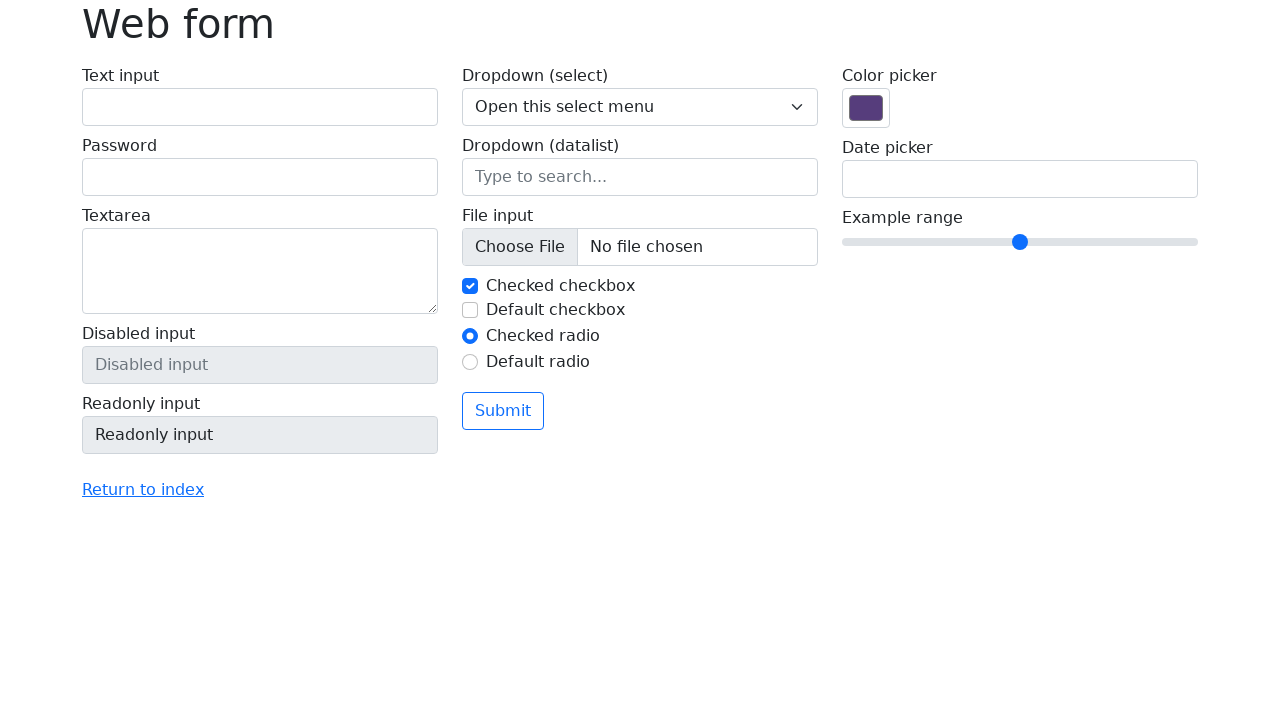

Filled text box with 'Selenium' on input[name='my-text']
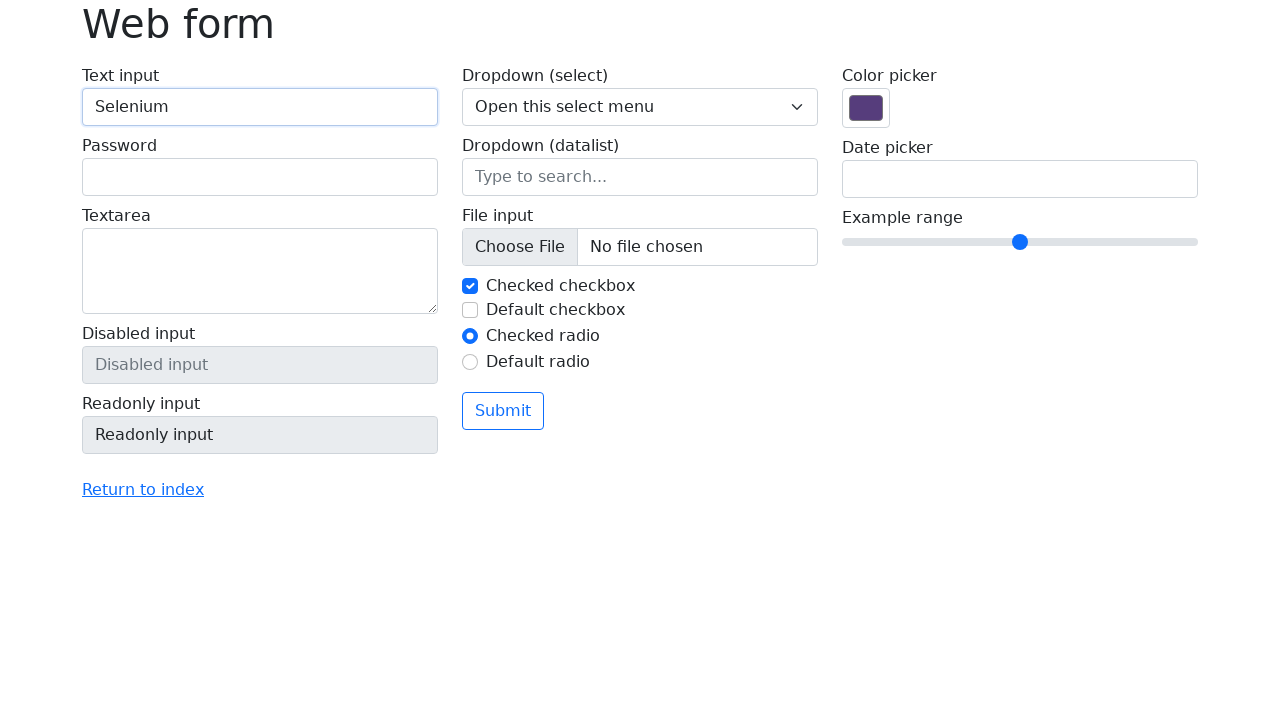

Clicked submit button at (503, 411) on button
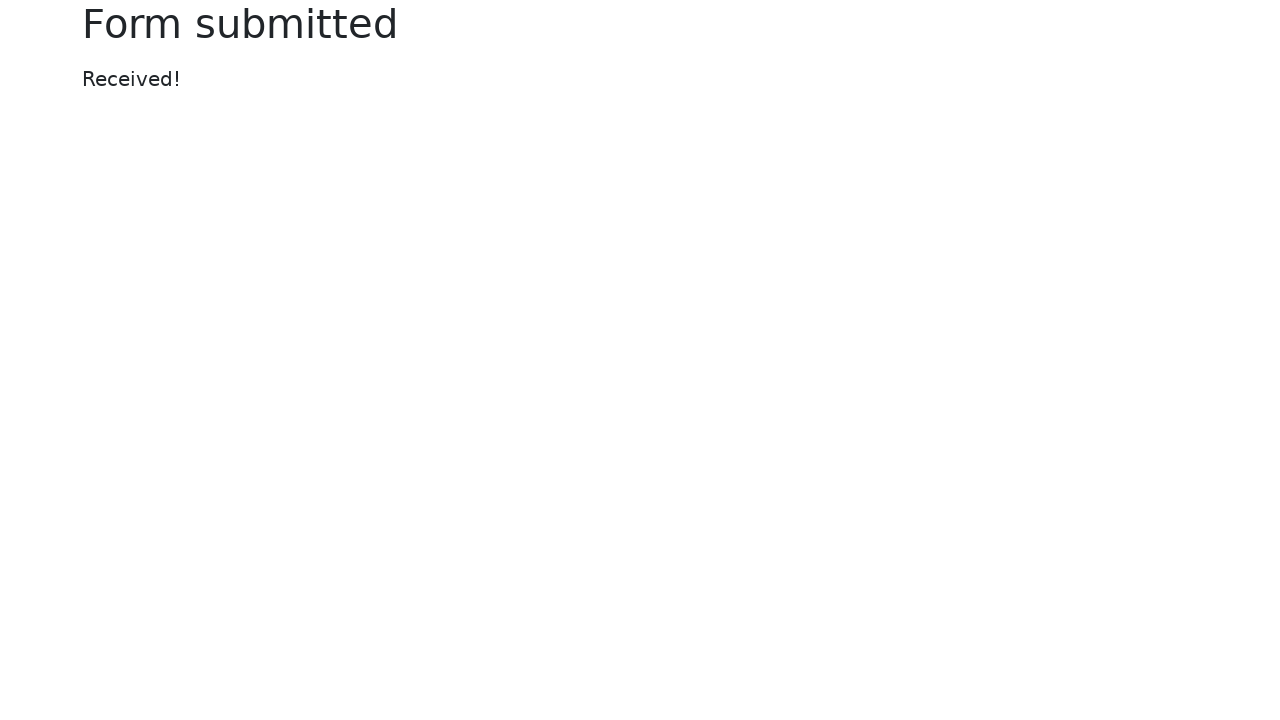

Success message element appeared
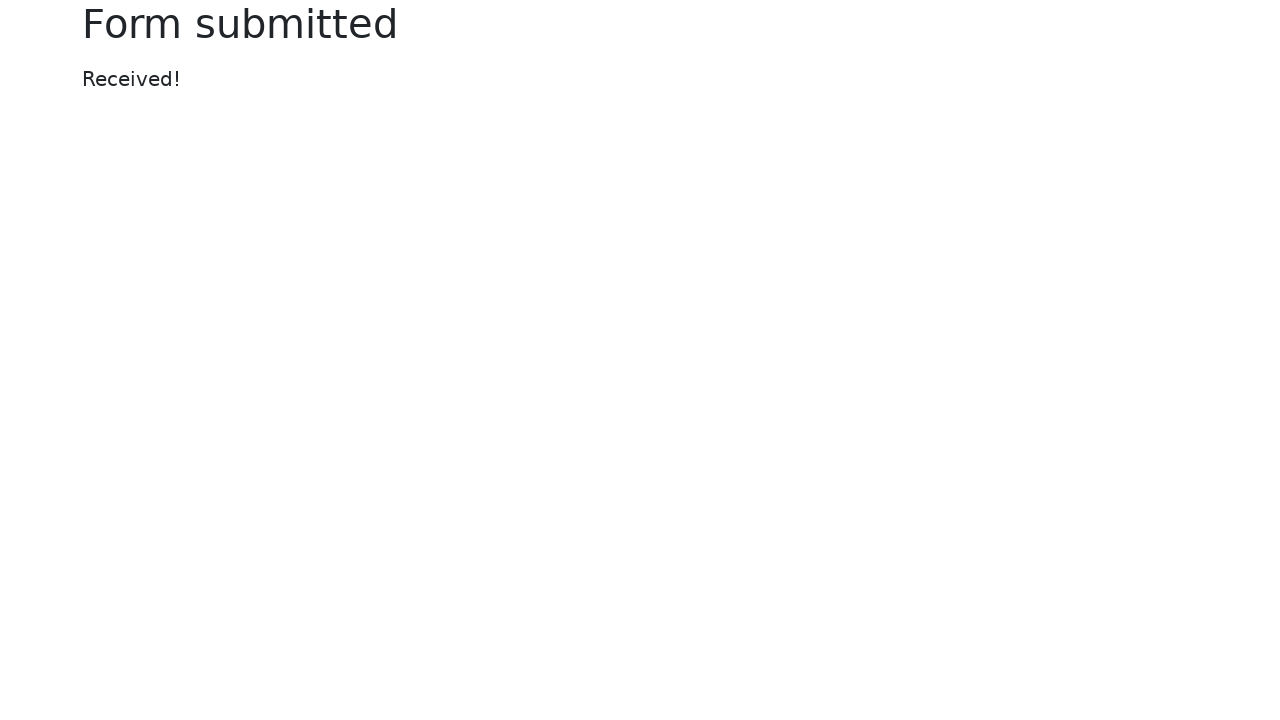

Verified success message displays 'Received!'
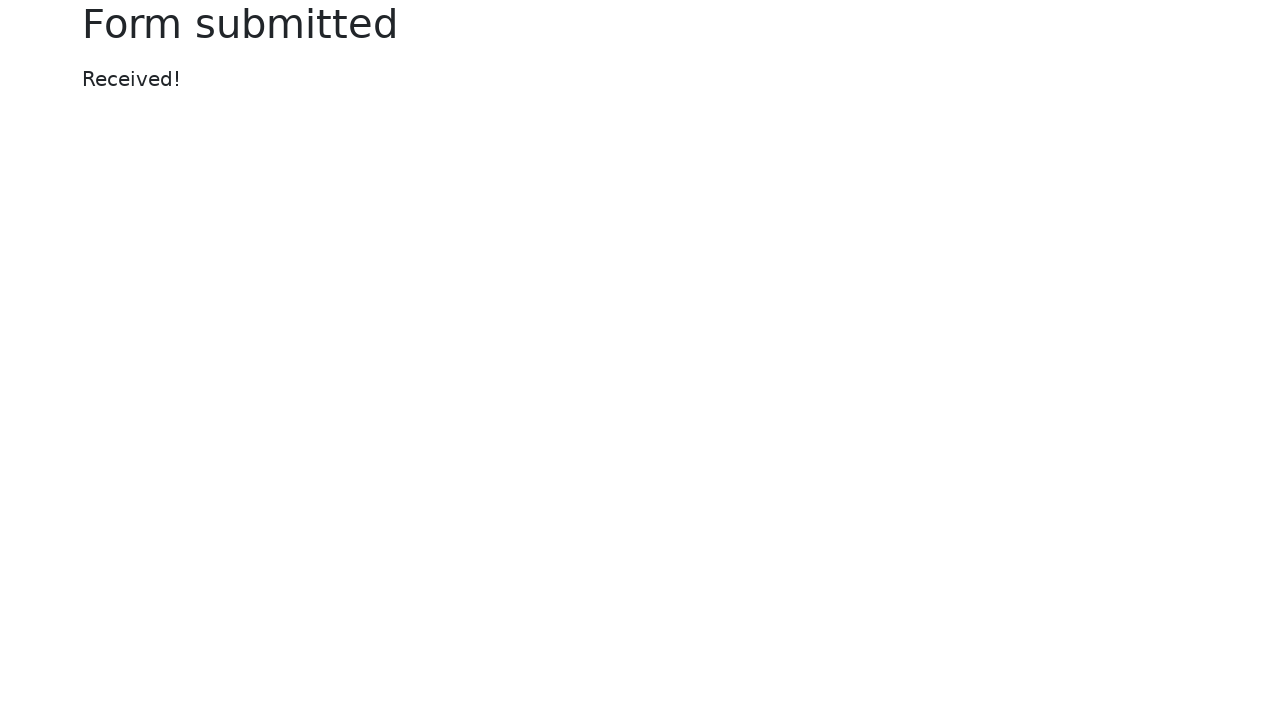

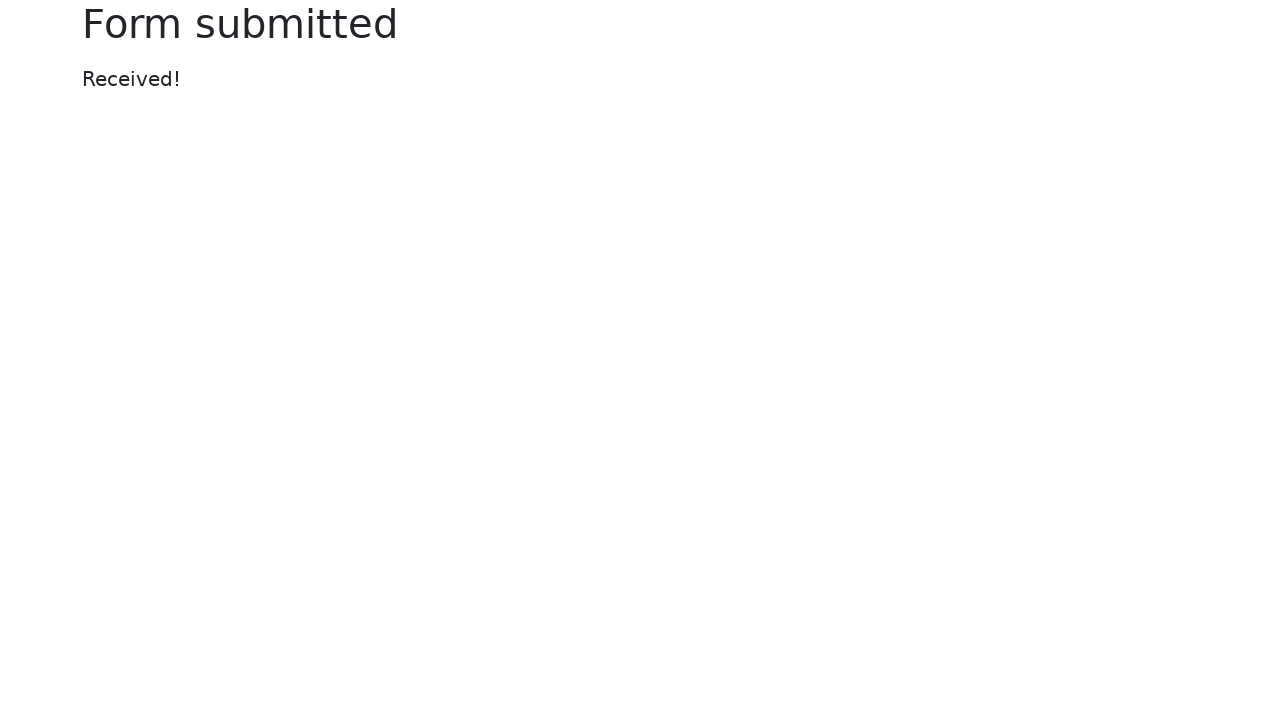